Tests dragging an element by a specified offset within an iframe

Starting URL: https://jqueryui.com/draggable/

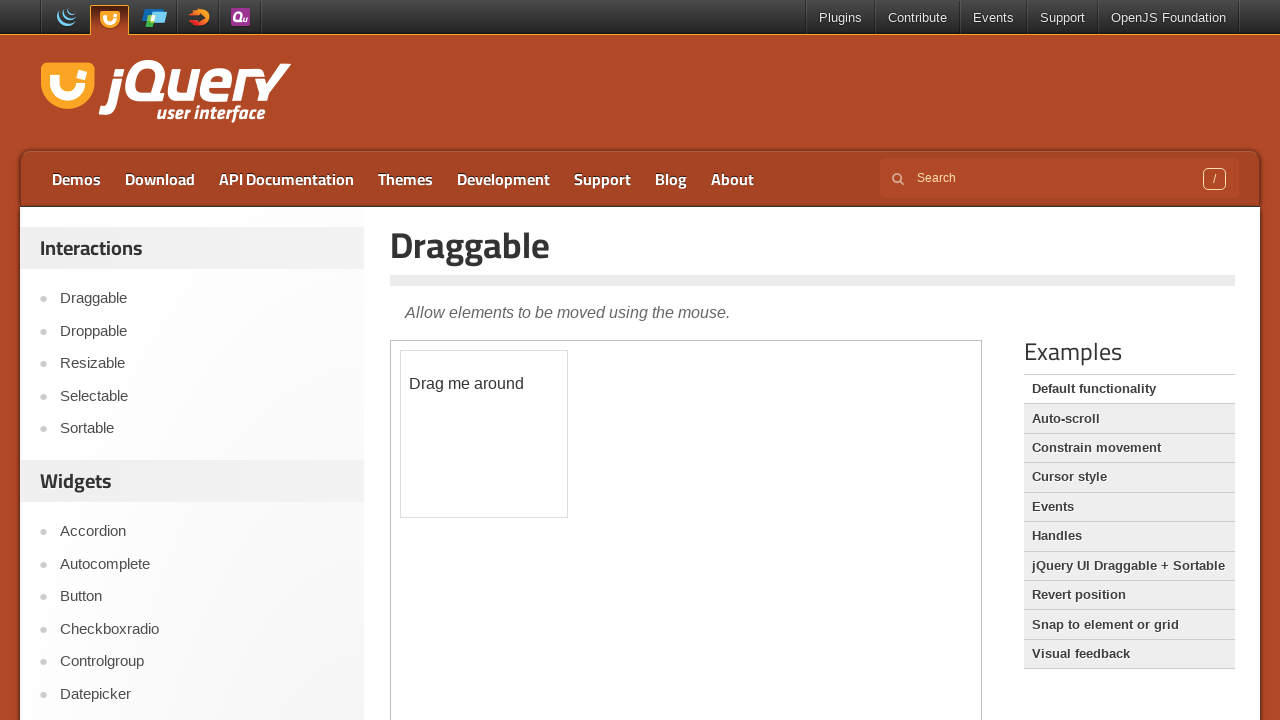

Located the first iframe on the page
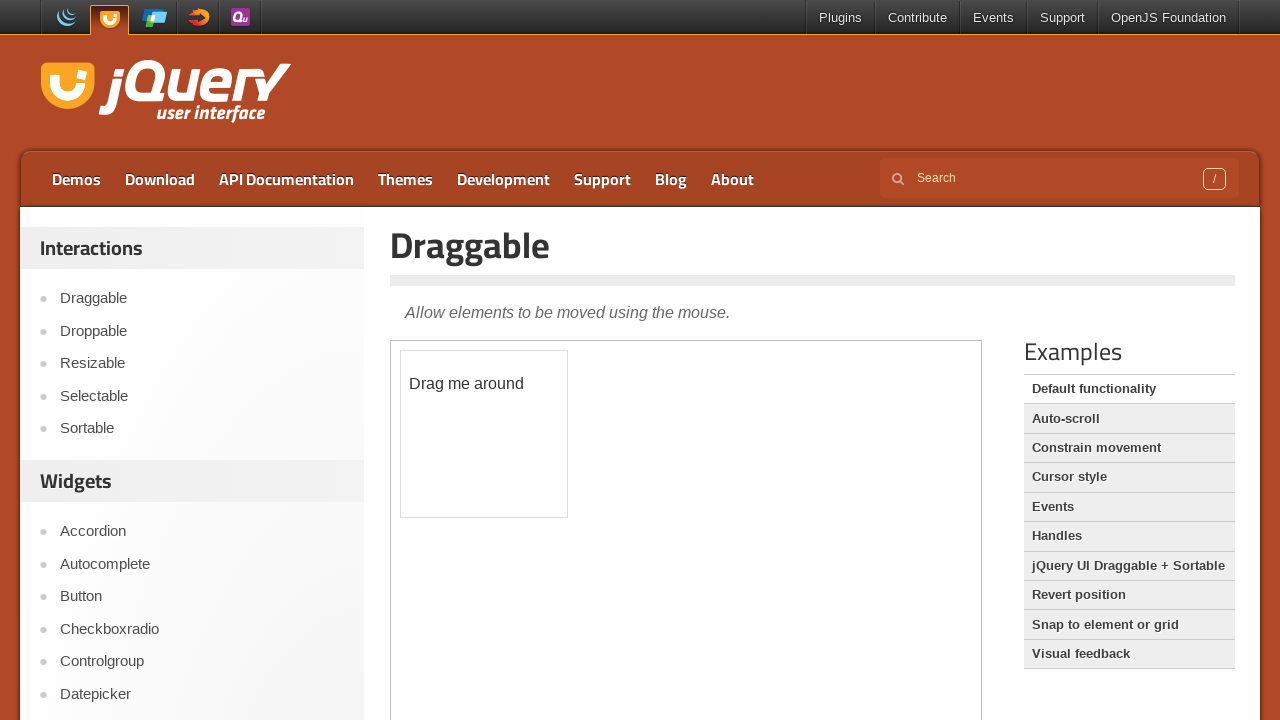

Located the draggable element within the iframe
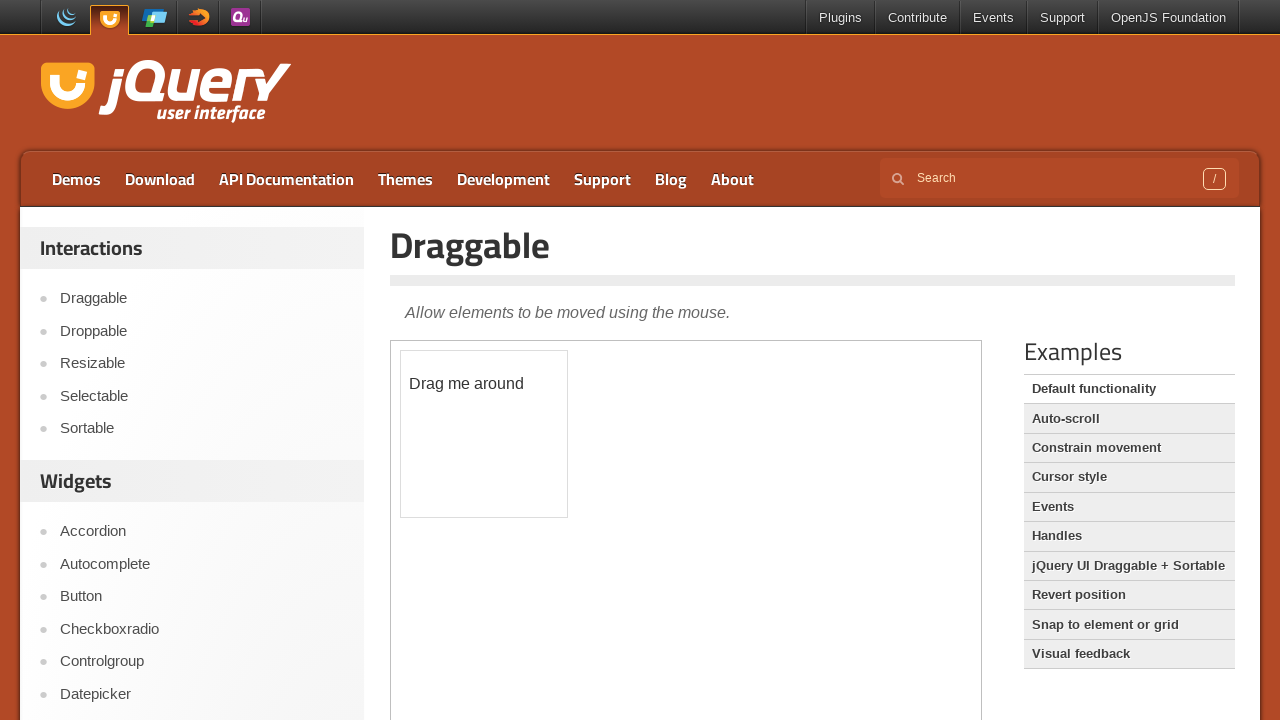

Dragged the element by offset (x: 100, y: 100) at (501, 451)
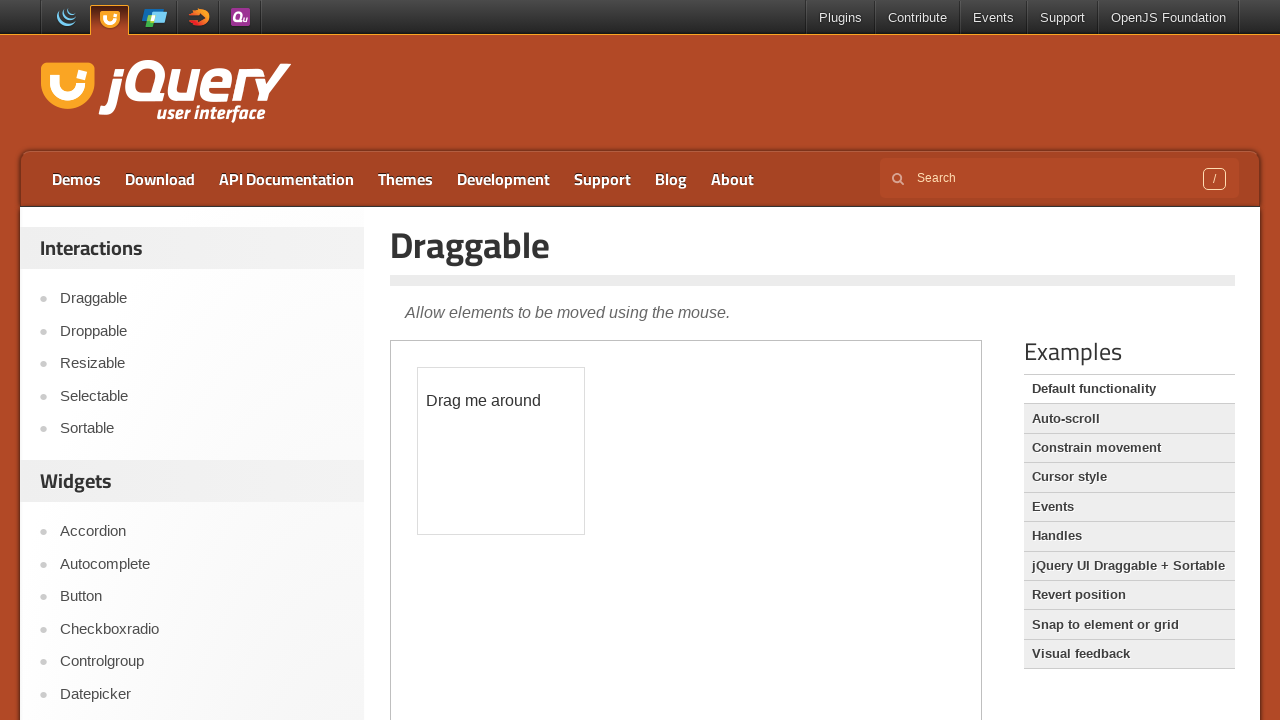

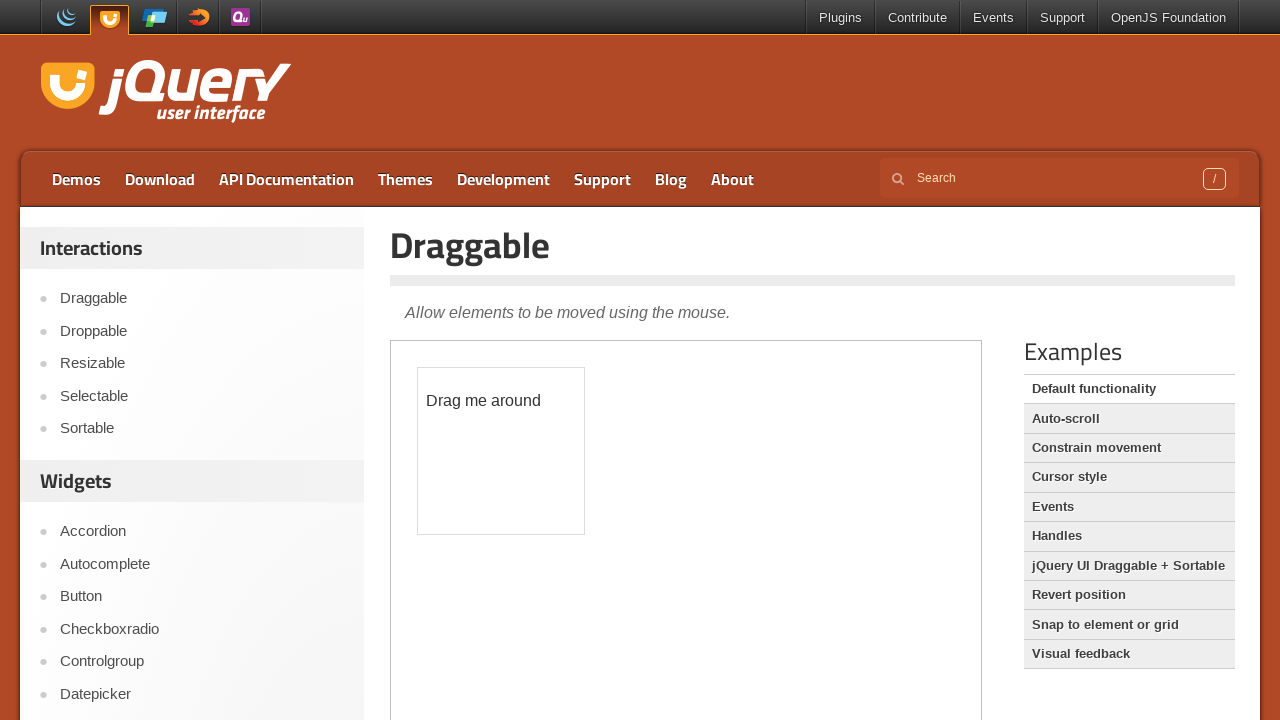